Tests alert handling functionality by triggering different types of alerts and accepting or dismissing them

Starting URL: https://demo.automationtesting.in/Alerts.html

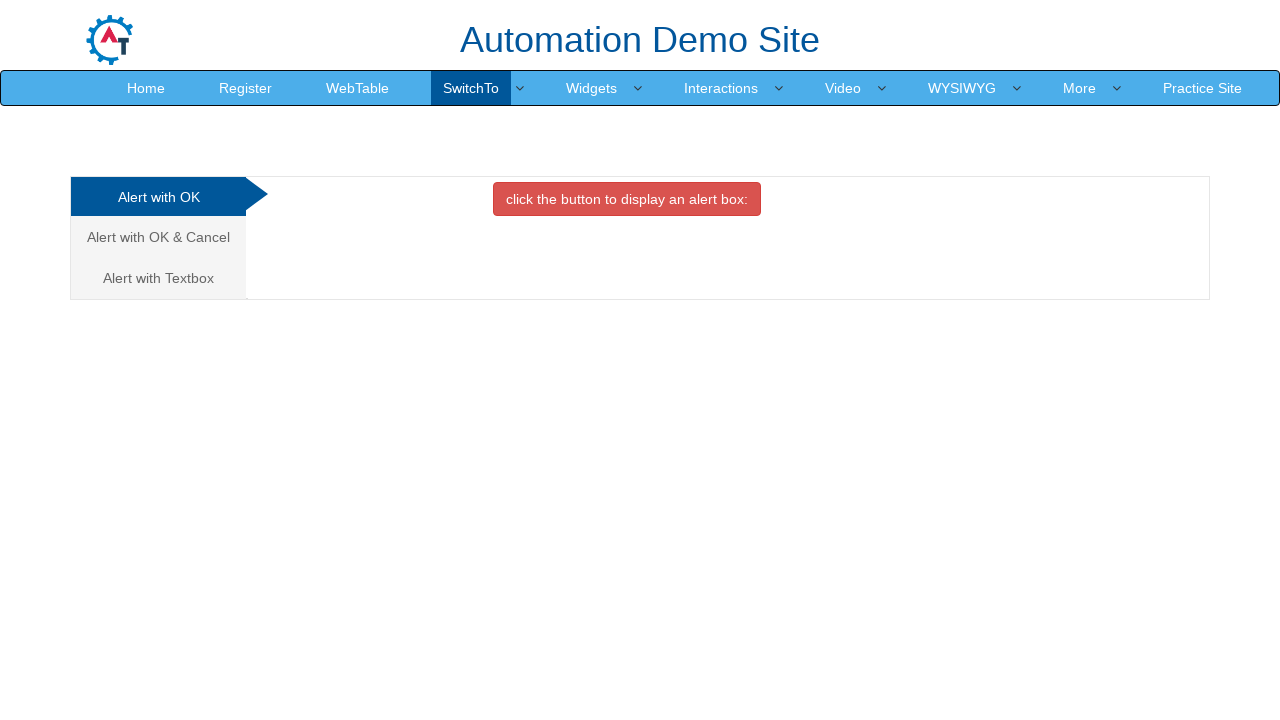

Clicked button to trigger first alert at (627, 199) on xpath=//button[@onClick='alertbox()']
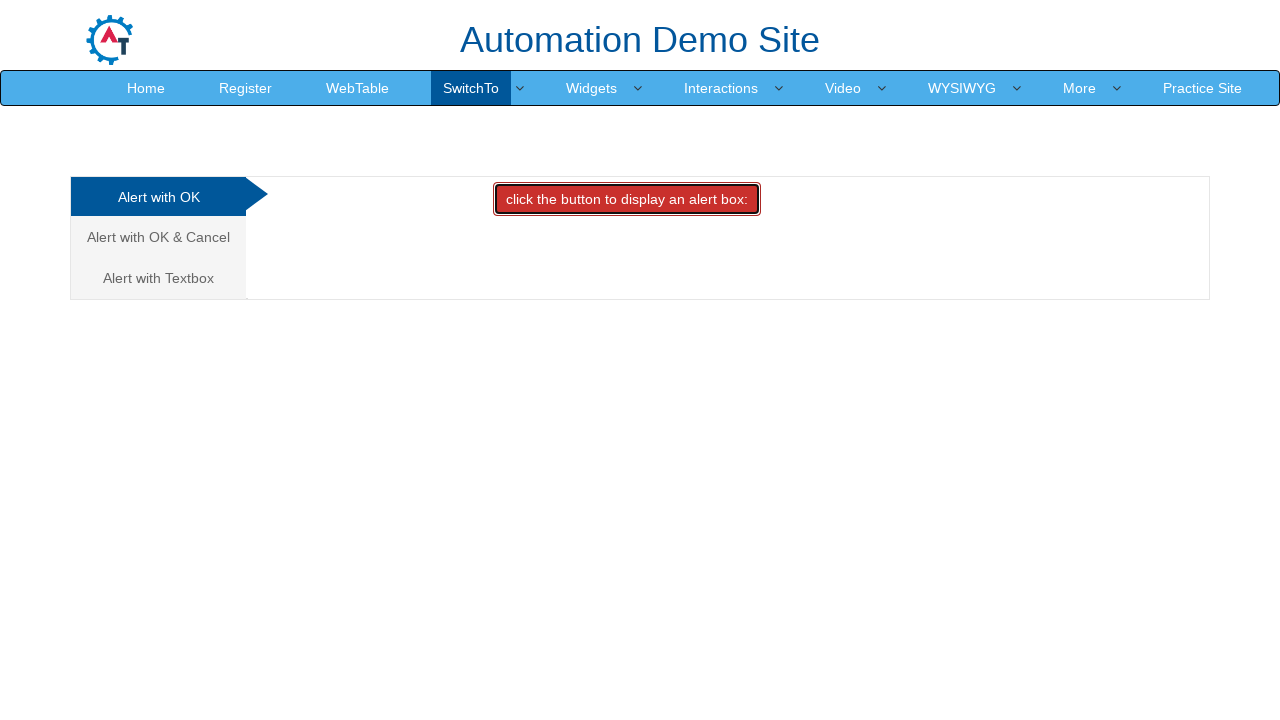

Set up dialog handler to accept alerts
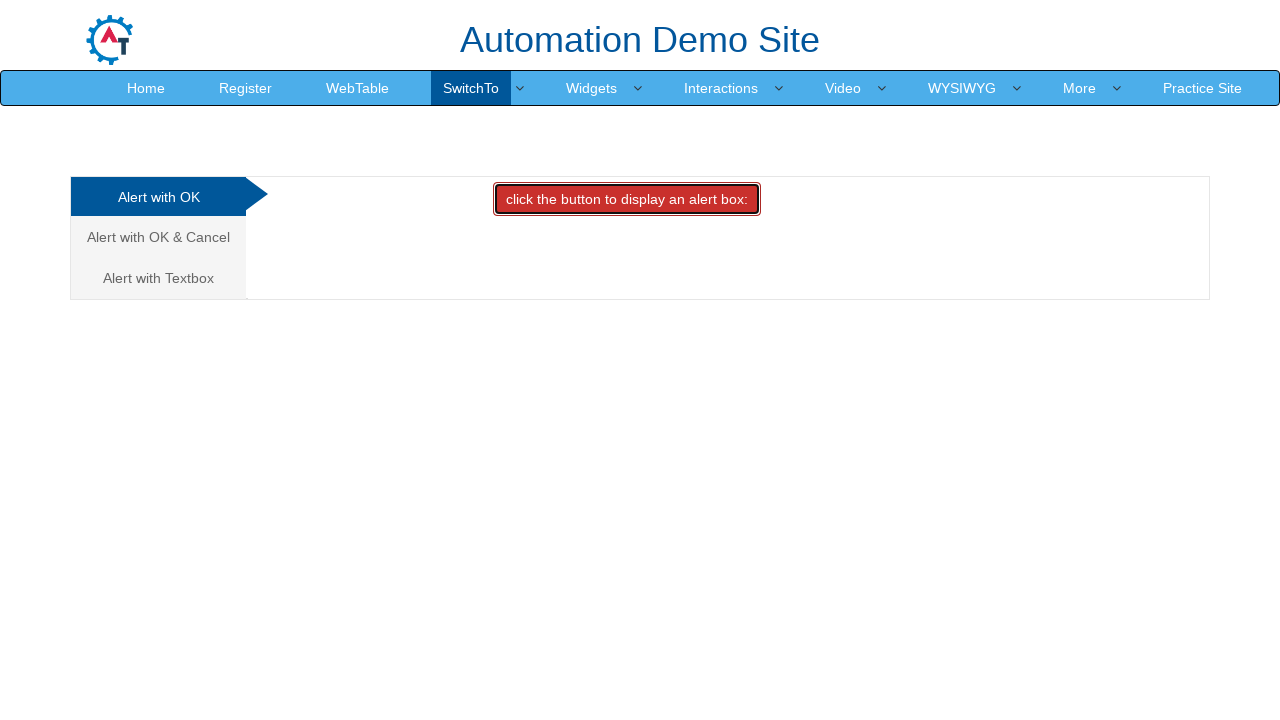

Navigated to Alert with OK & Cancel section at (158, 237) on xpath=//a[text()='Alert with OK & Cancel ']
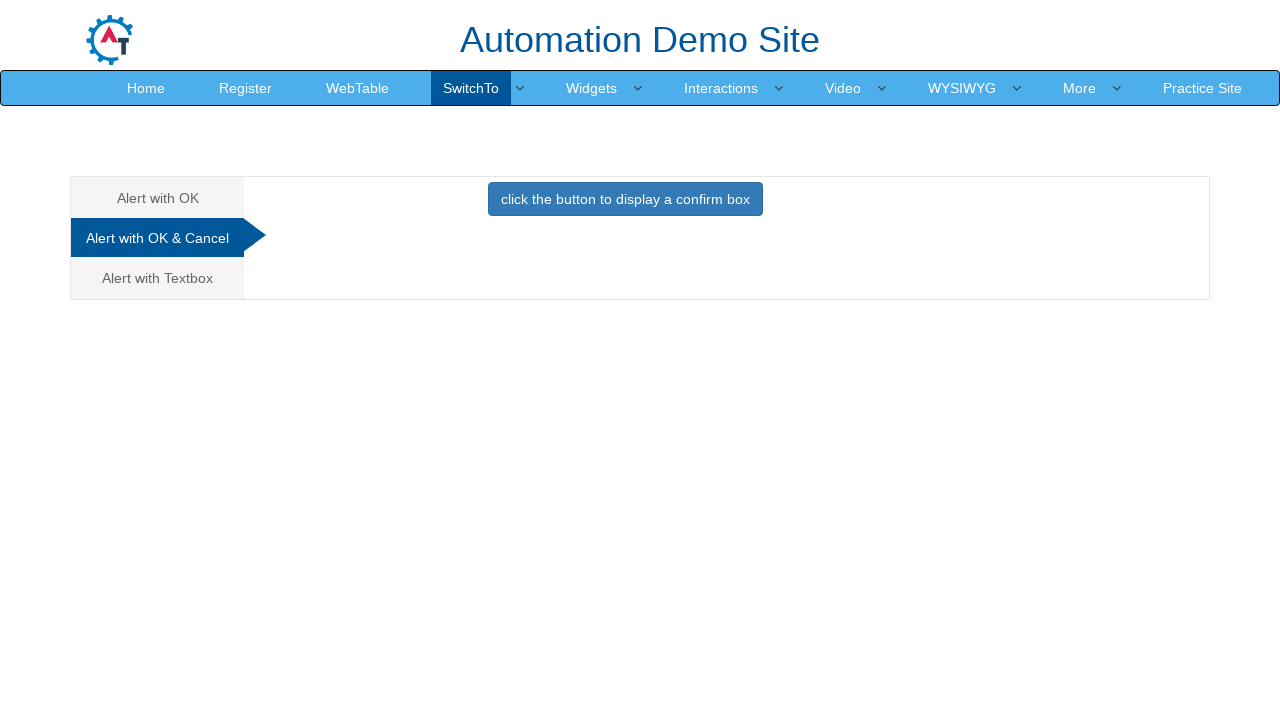

Clicked button to trigger confirm dialog at (625, 199) on xpath=//button[@onClick='confirmbox()']
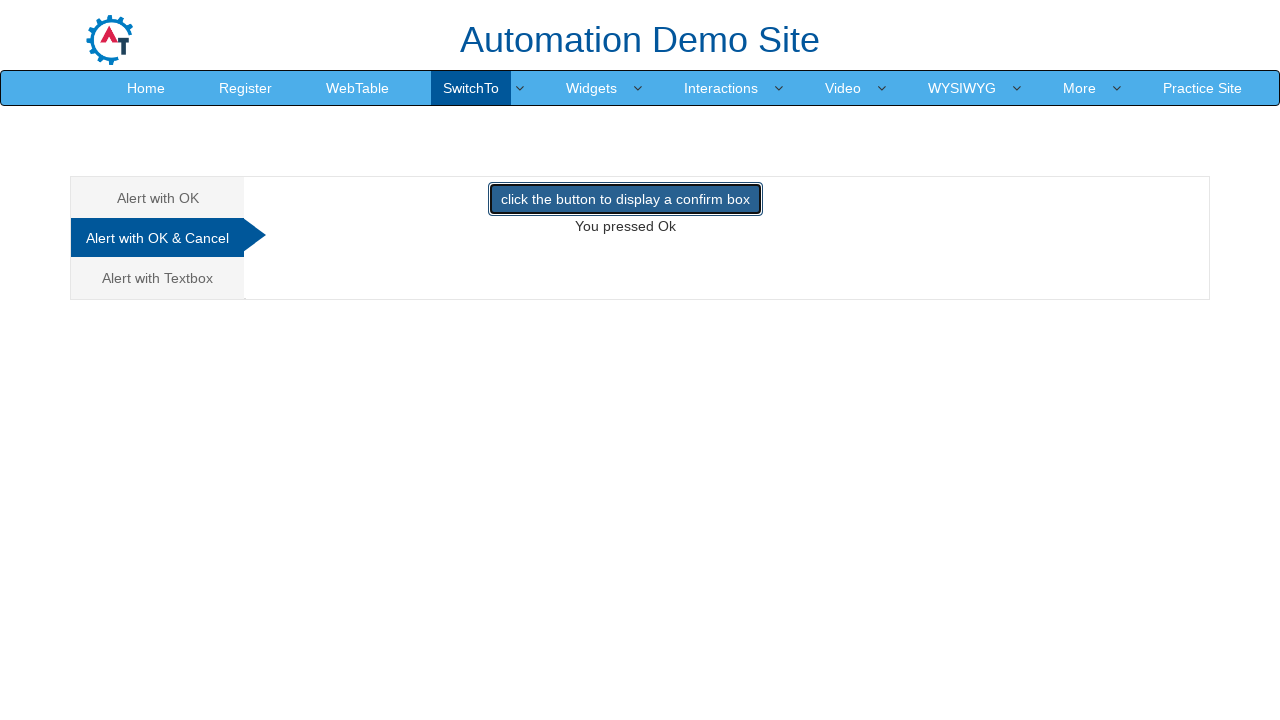

Set up dialog handler to dismiss confirm dialogs
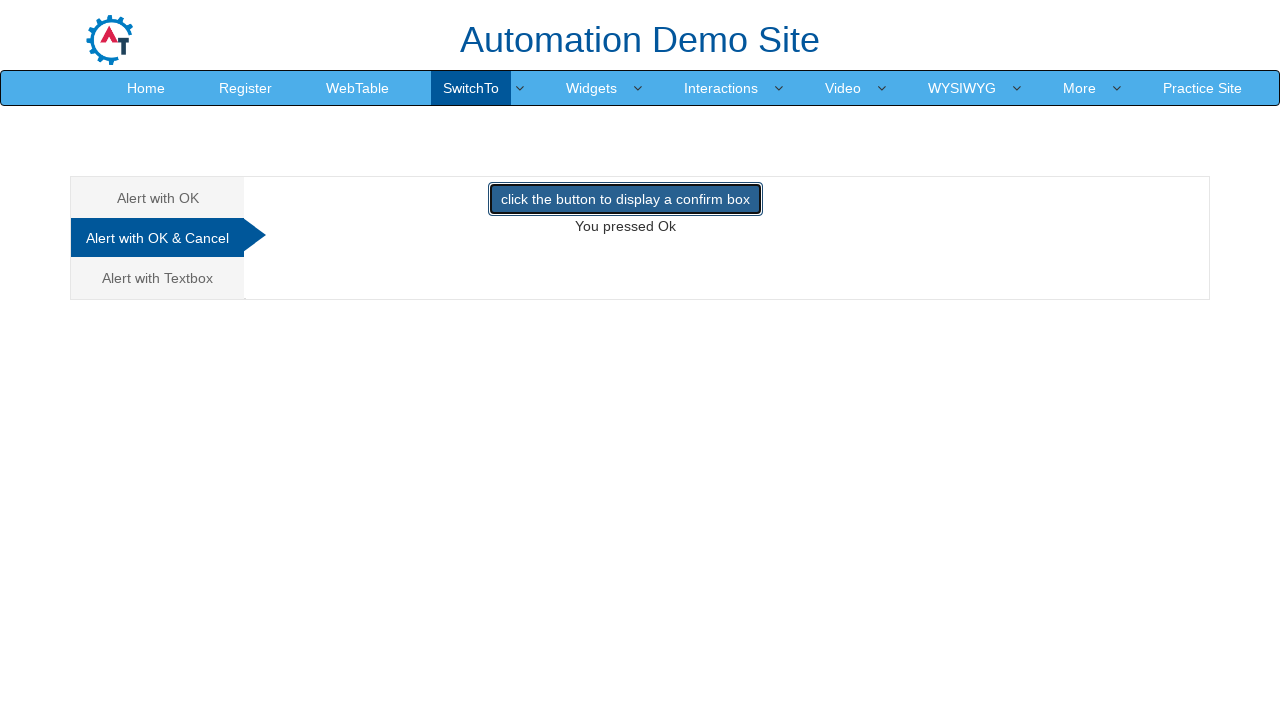

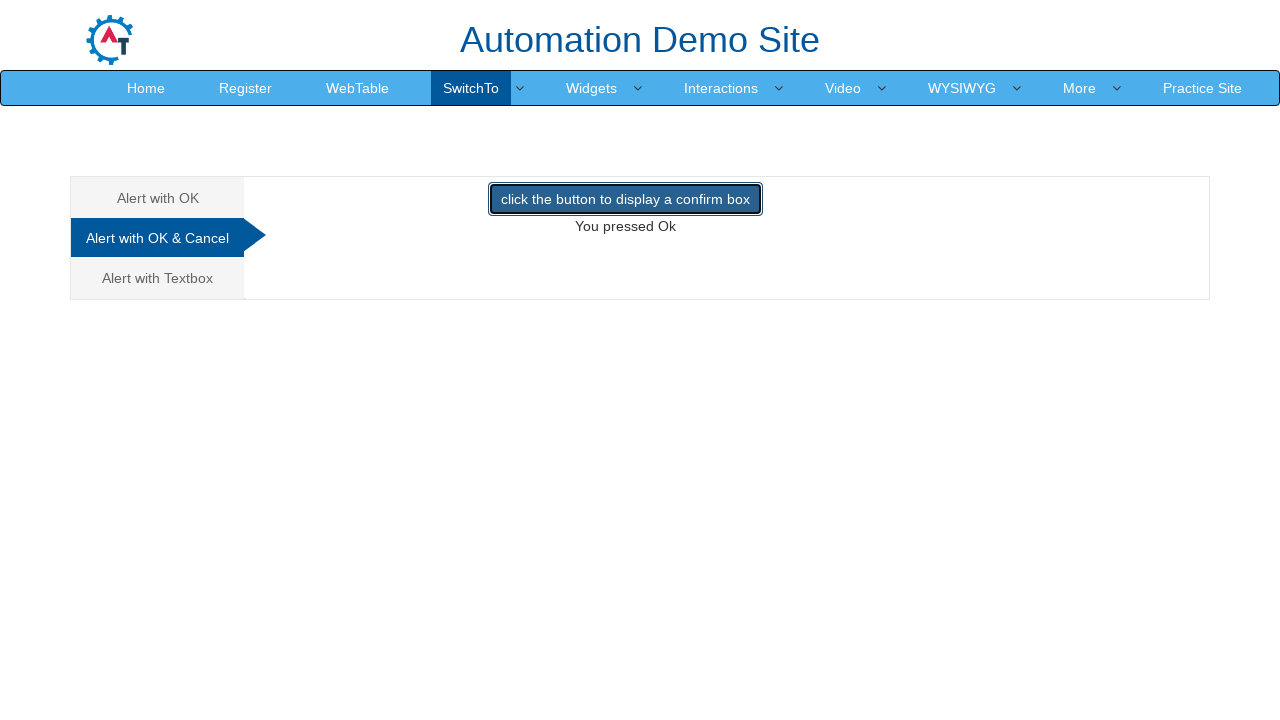